Tests JavaScript alert handling by clicking a button to trigger an alert, accepting it, and verifying the result message is displayed on the page.

Starting URL: http://the-internet.herokuapp.com/javascript_alerts

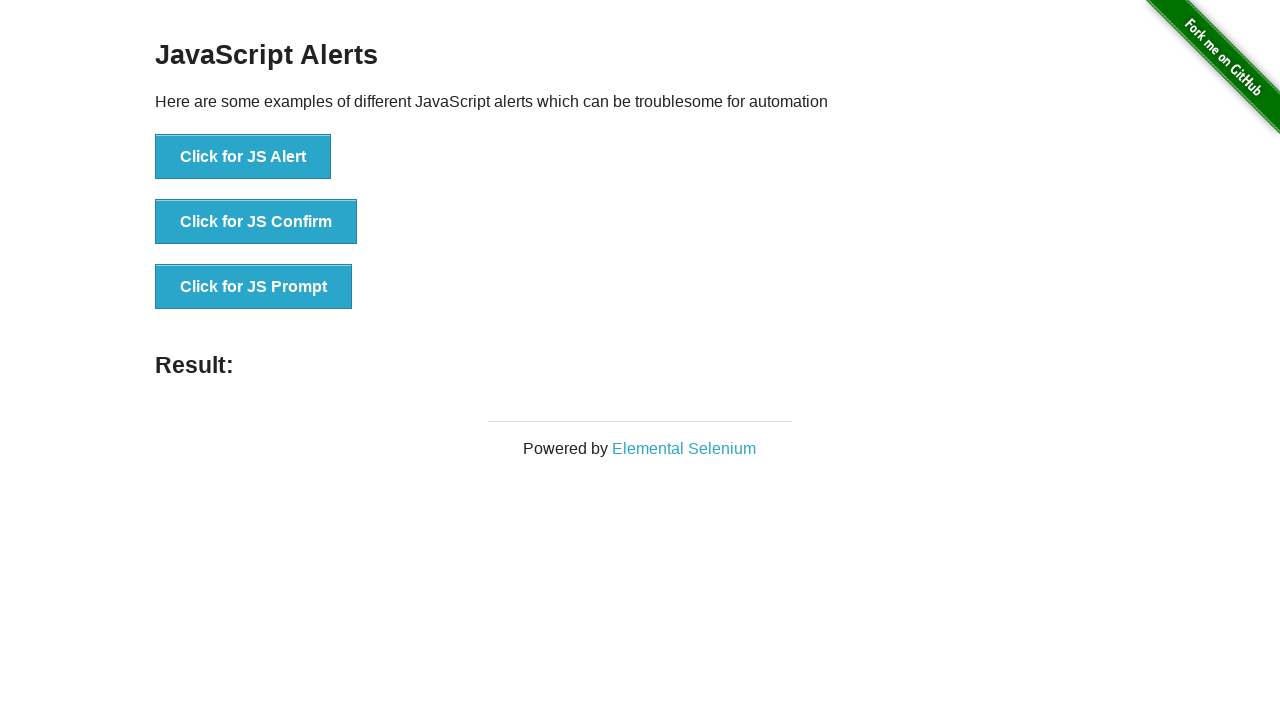

Clicked the first button to trigger JavaScript alert at (243, 157) on ul > li:nth-child(1) > button
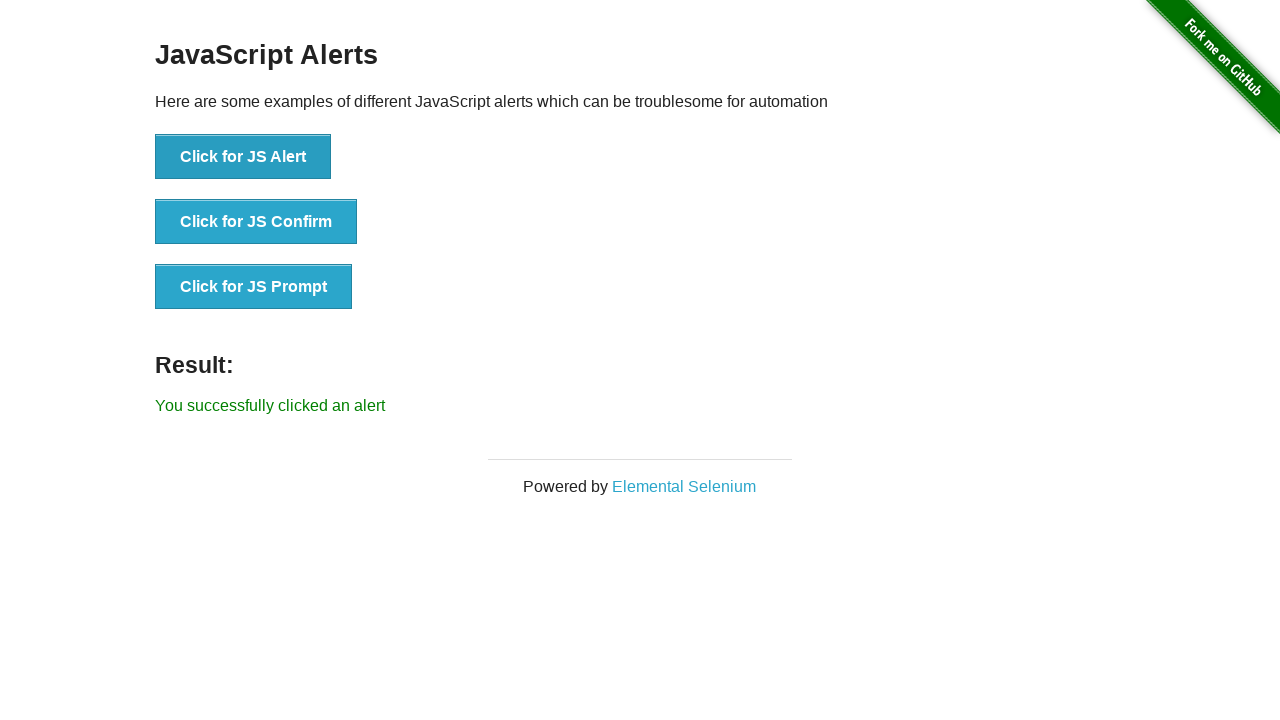

Set up dialog handler to accept alerts
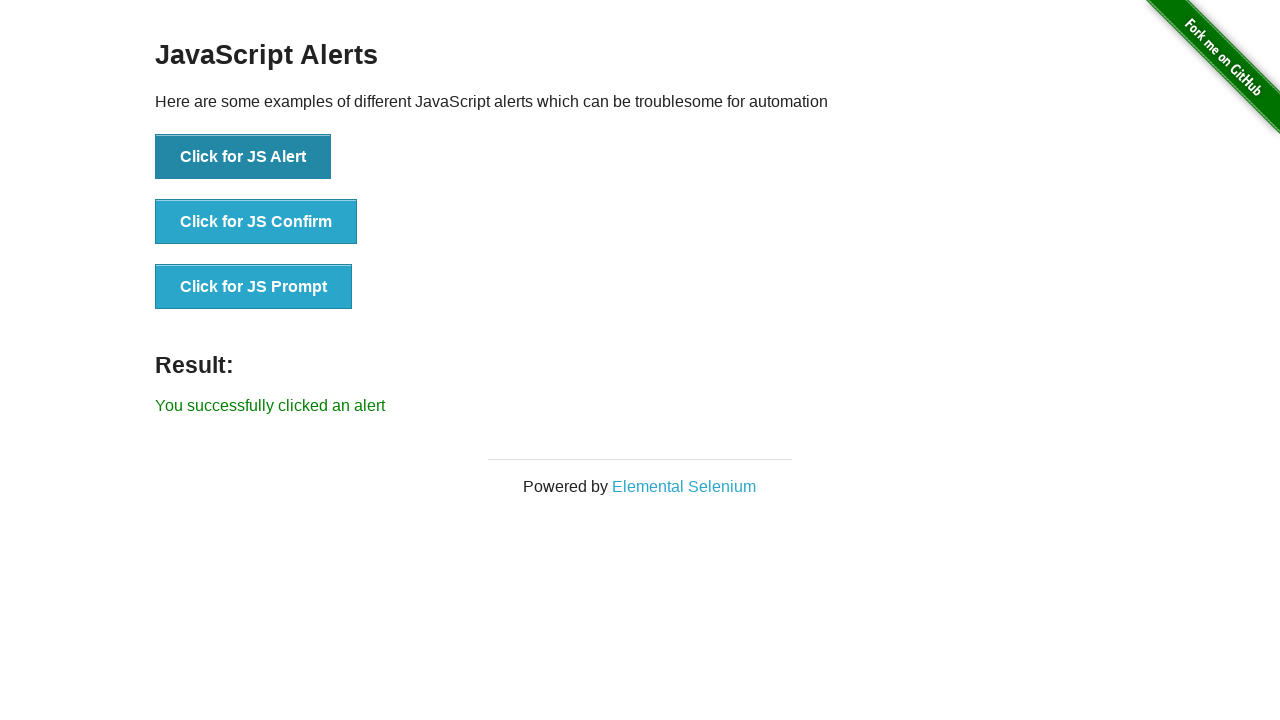

Result message element loaded
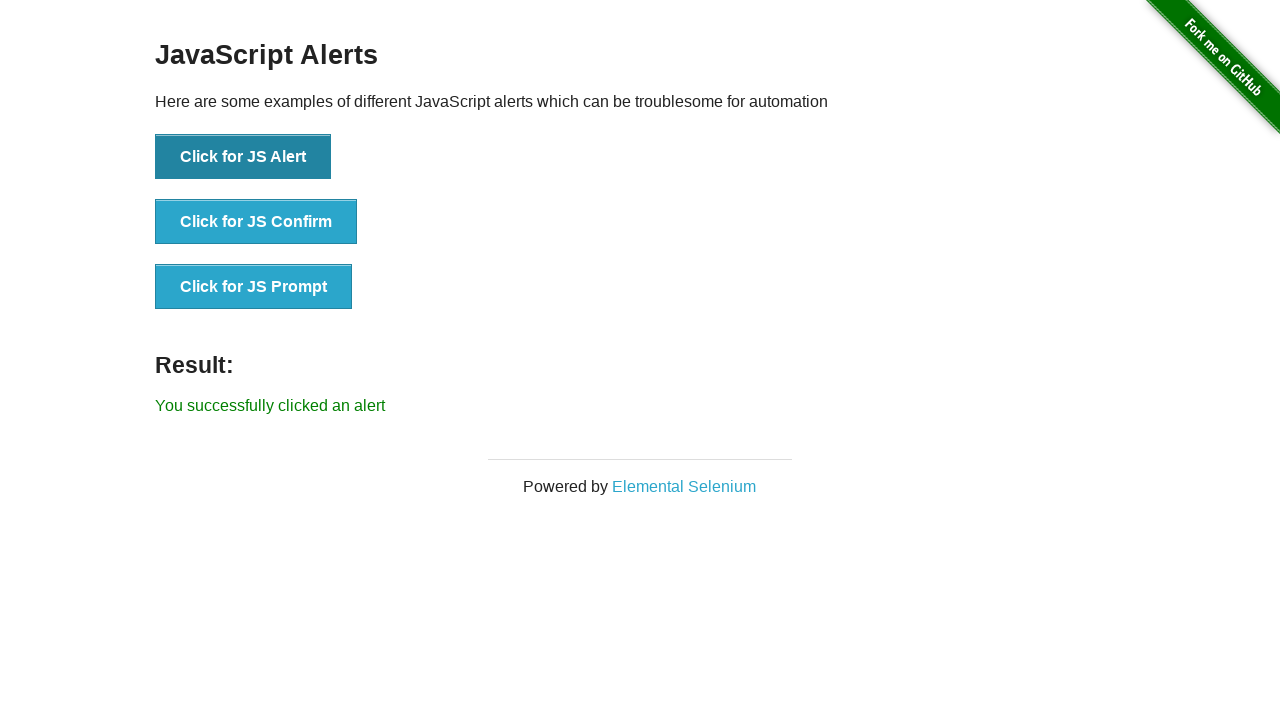

Retrieved result text content
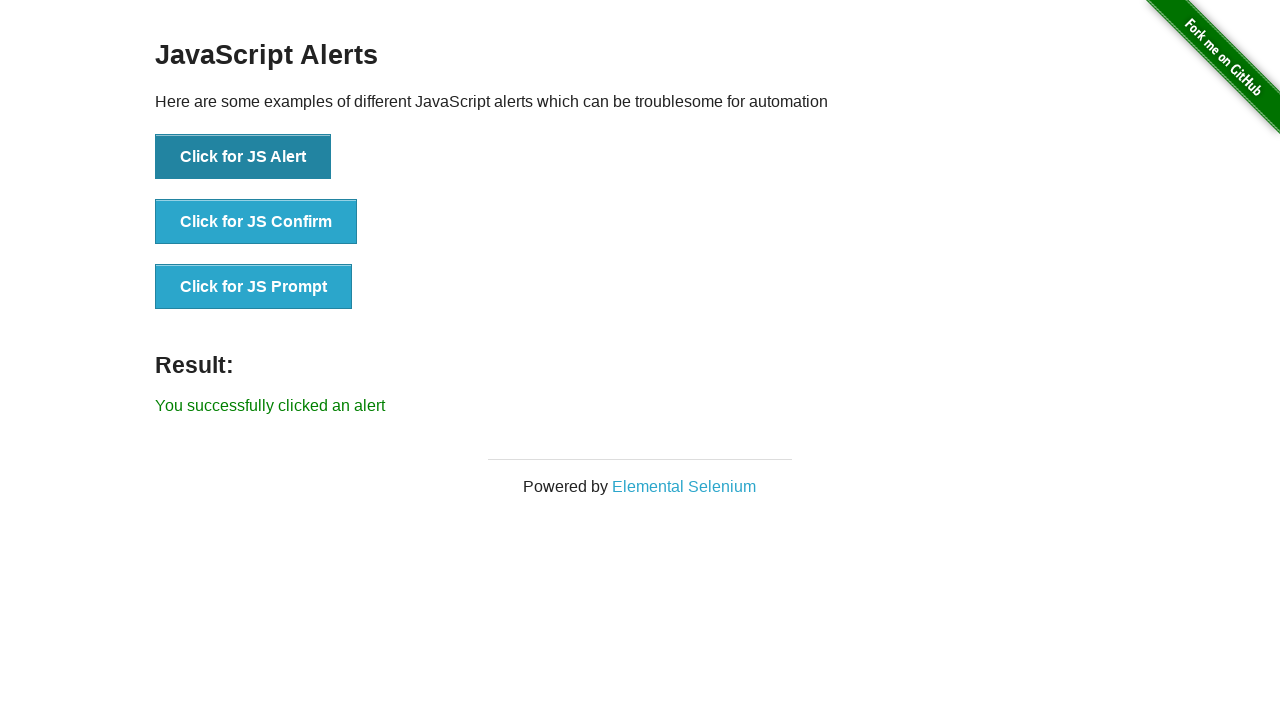

Verified result message is 'You successfully clicked an alert'
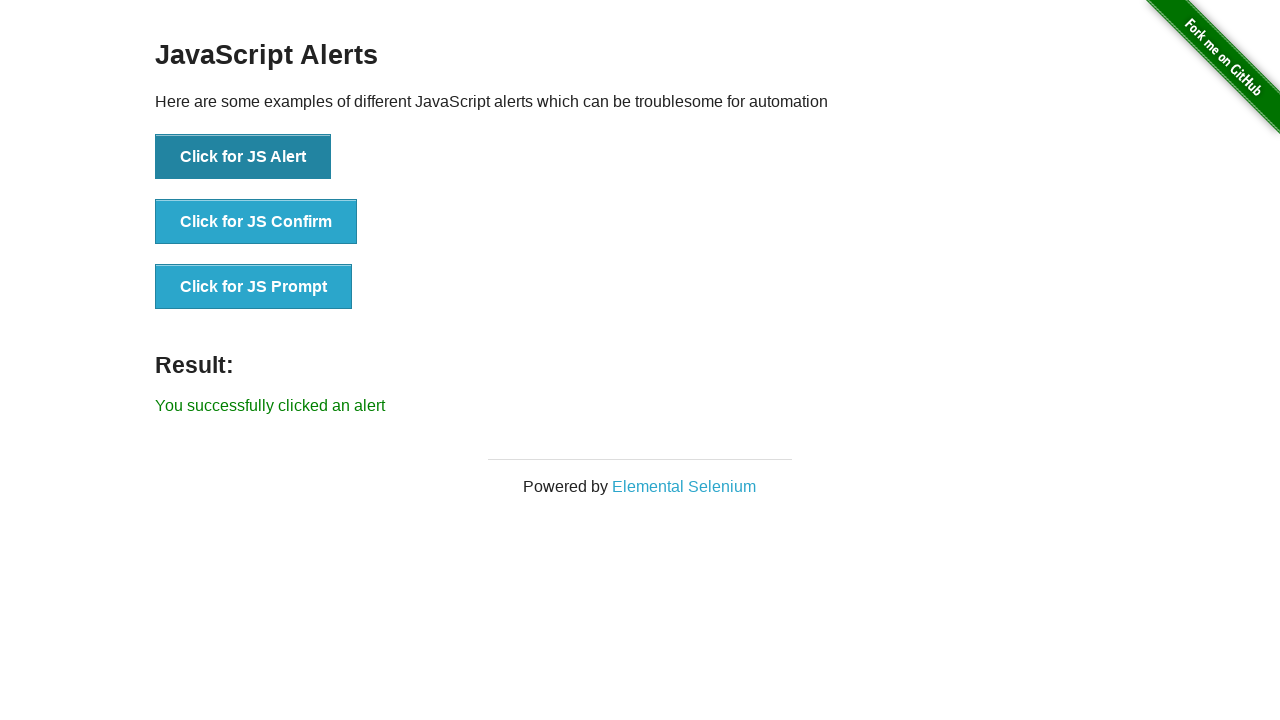

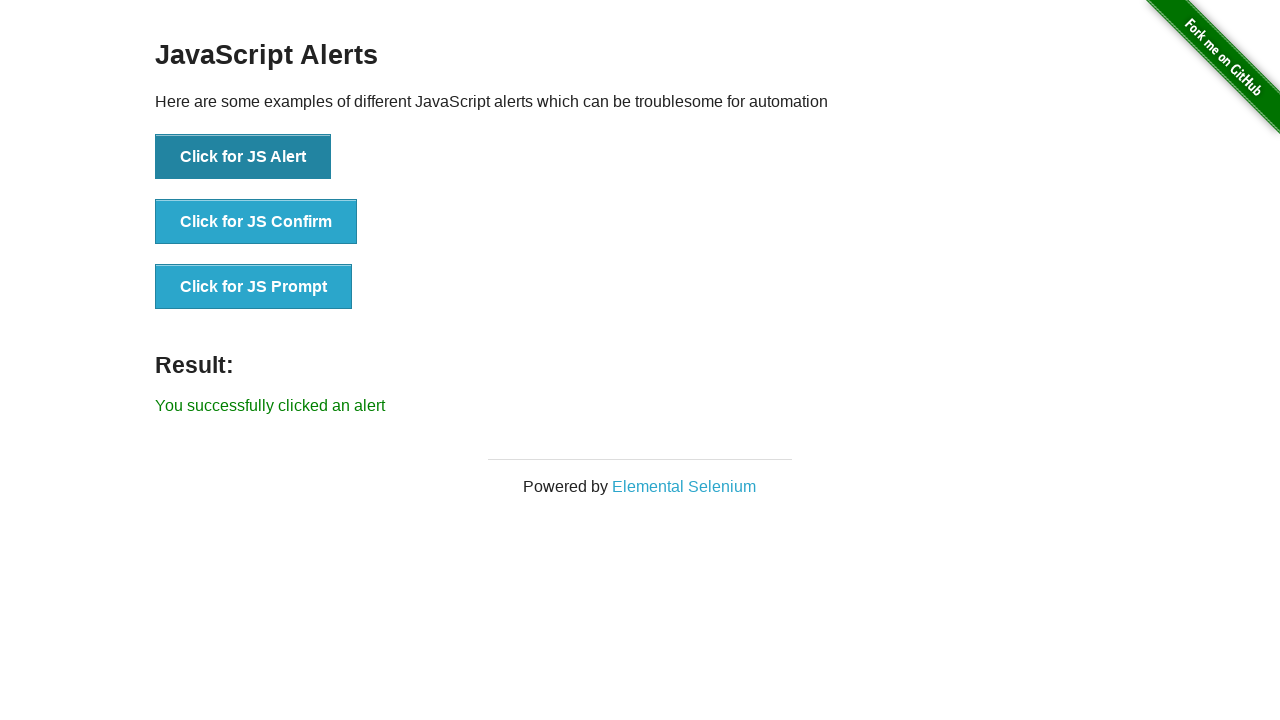